Tests mocking browser geolocation by setting coordinates to Tokyo, Japan and navigating to a geolocation detection website to verify the mocked location is used.

Starting URL: https://www.gps-coordinates.net/my-location

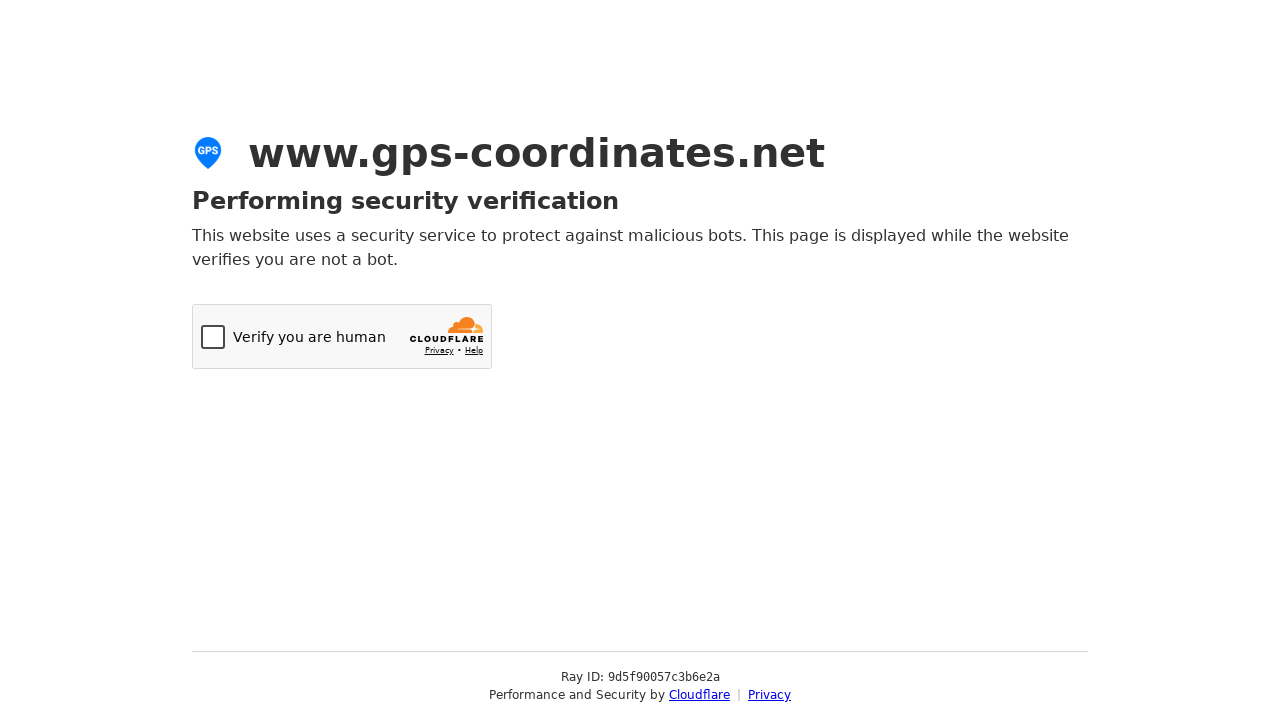

Set geolocation to Tokyo, Japan coordinates (latitude: 35.689487, longitude: 139.691706)
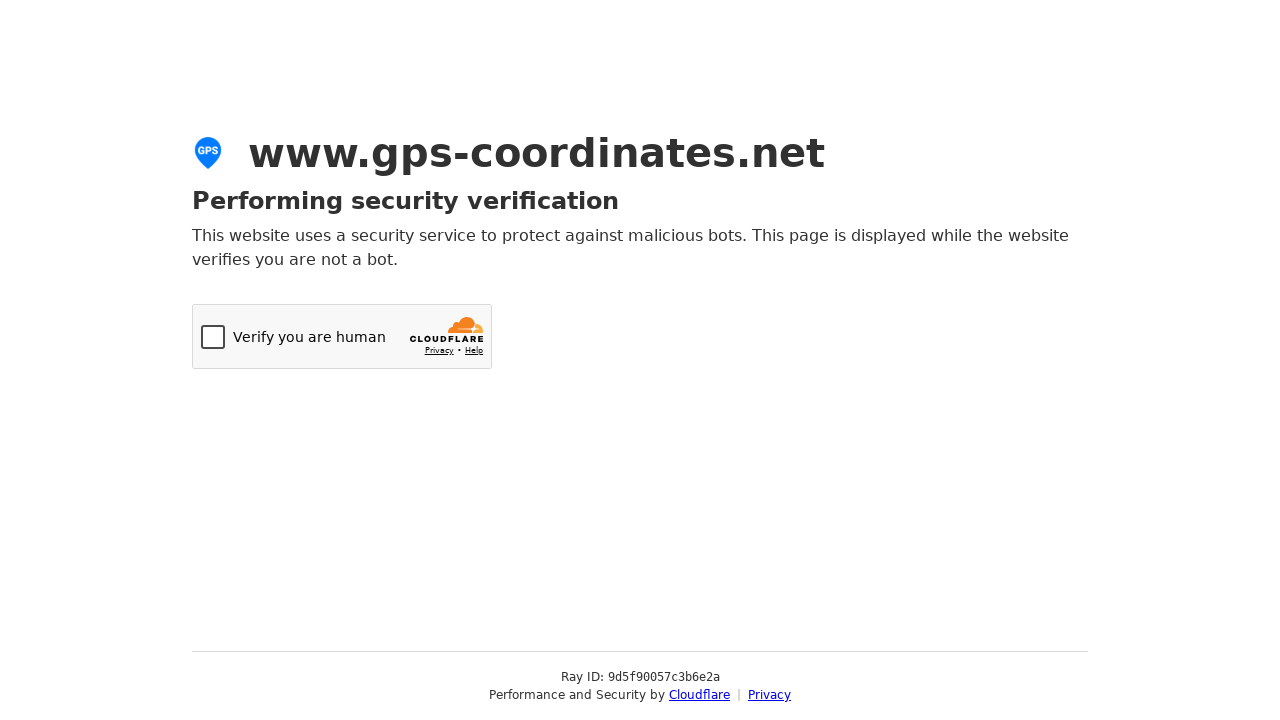

Granted geolocation permissions to the browser context
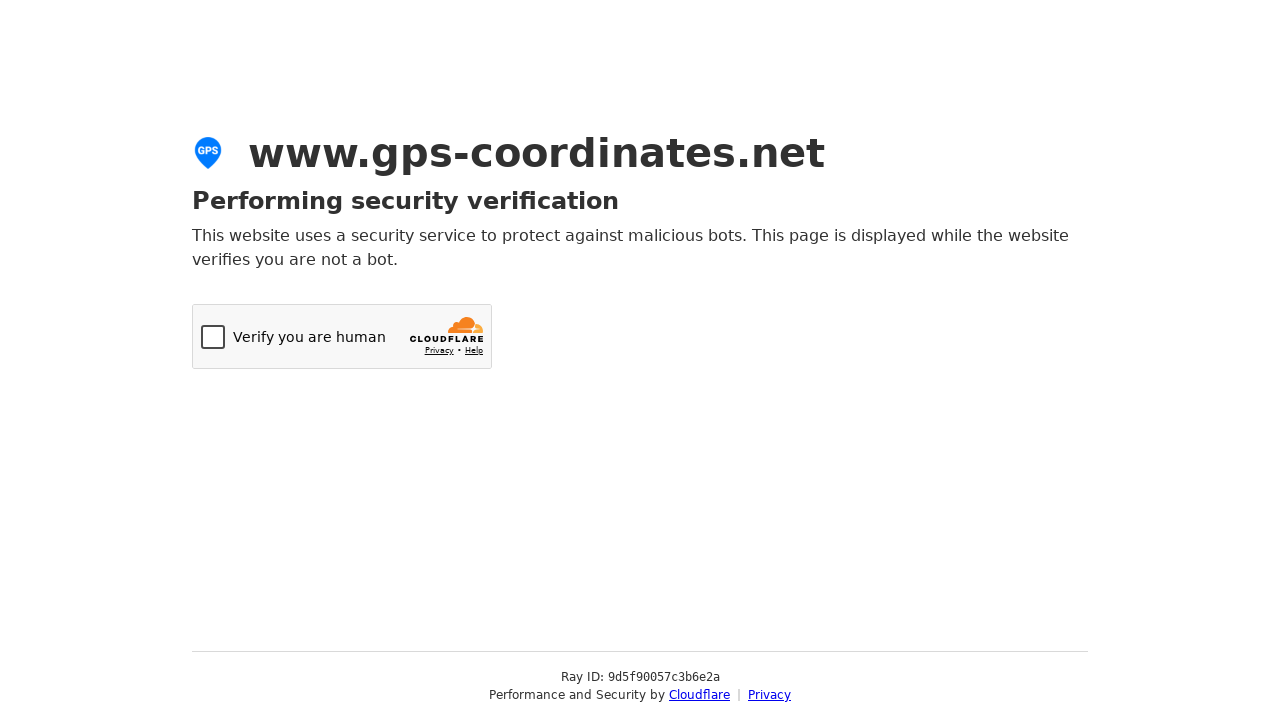

Navigated to GPS coordinates detection website
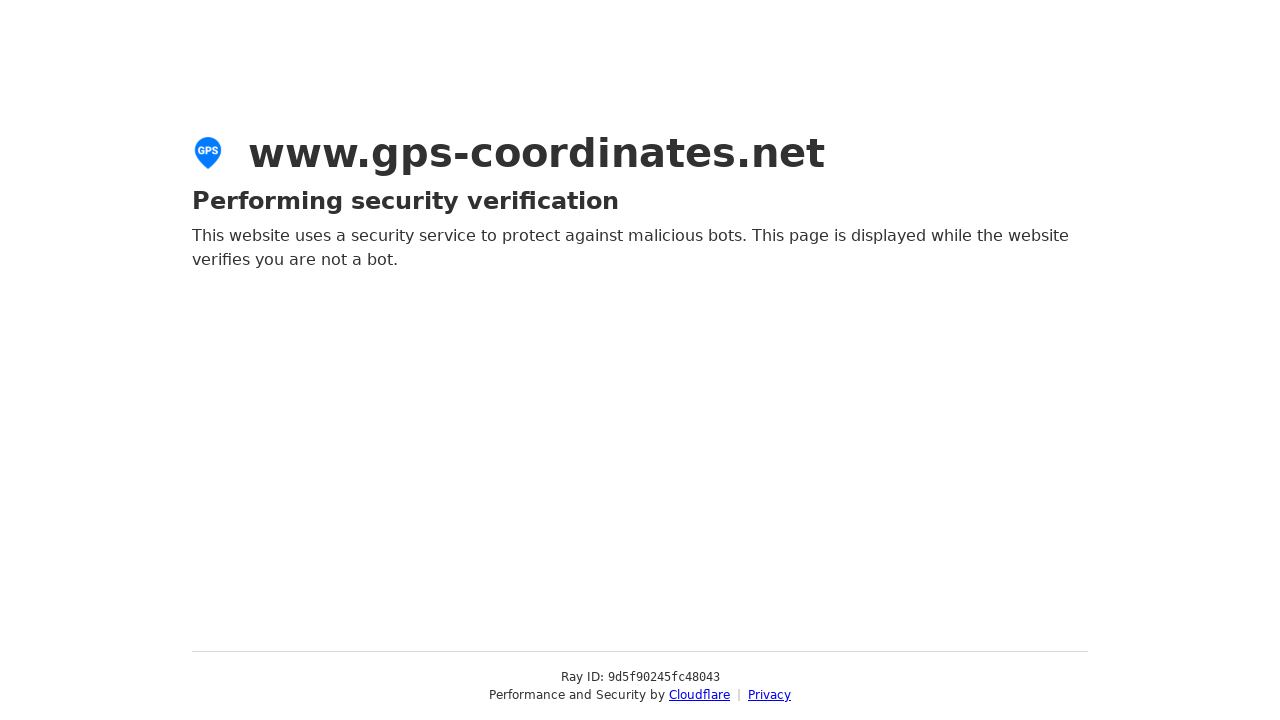

Waited 3 seconds for geolocation data to load and display on the page
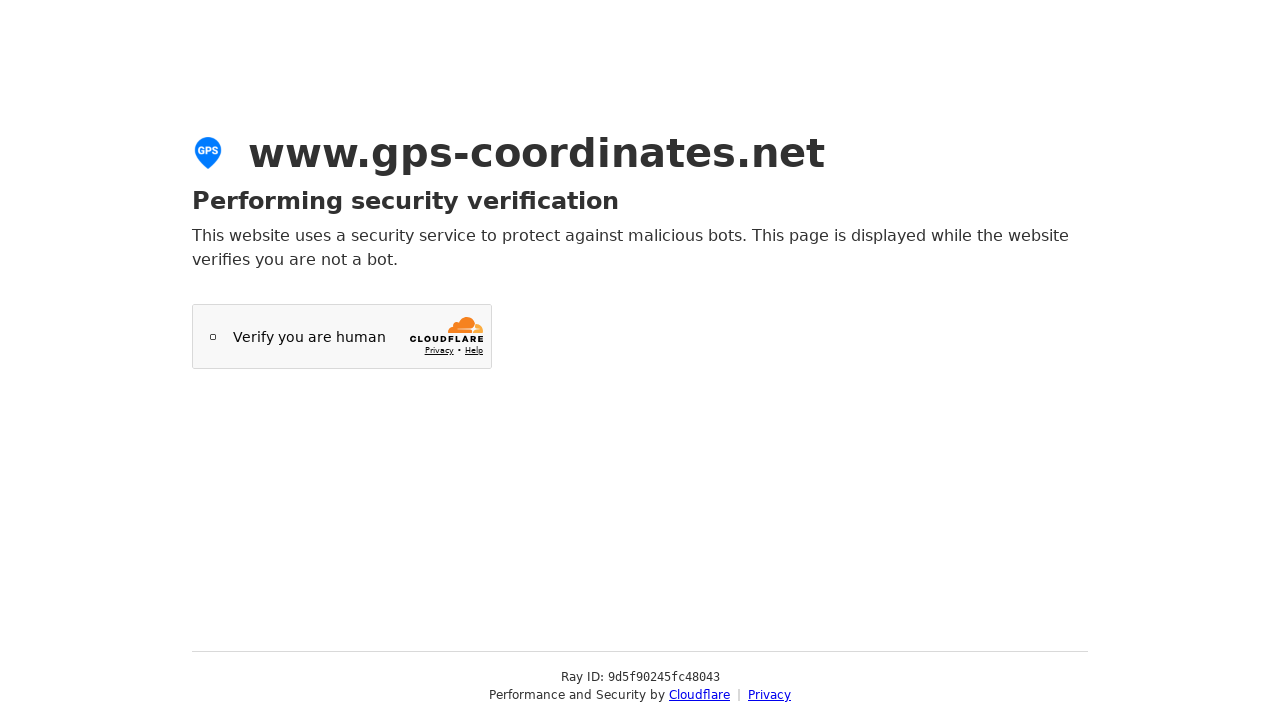

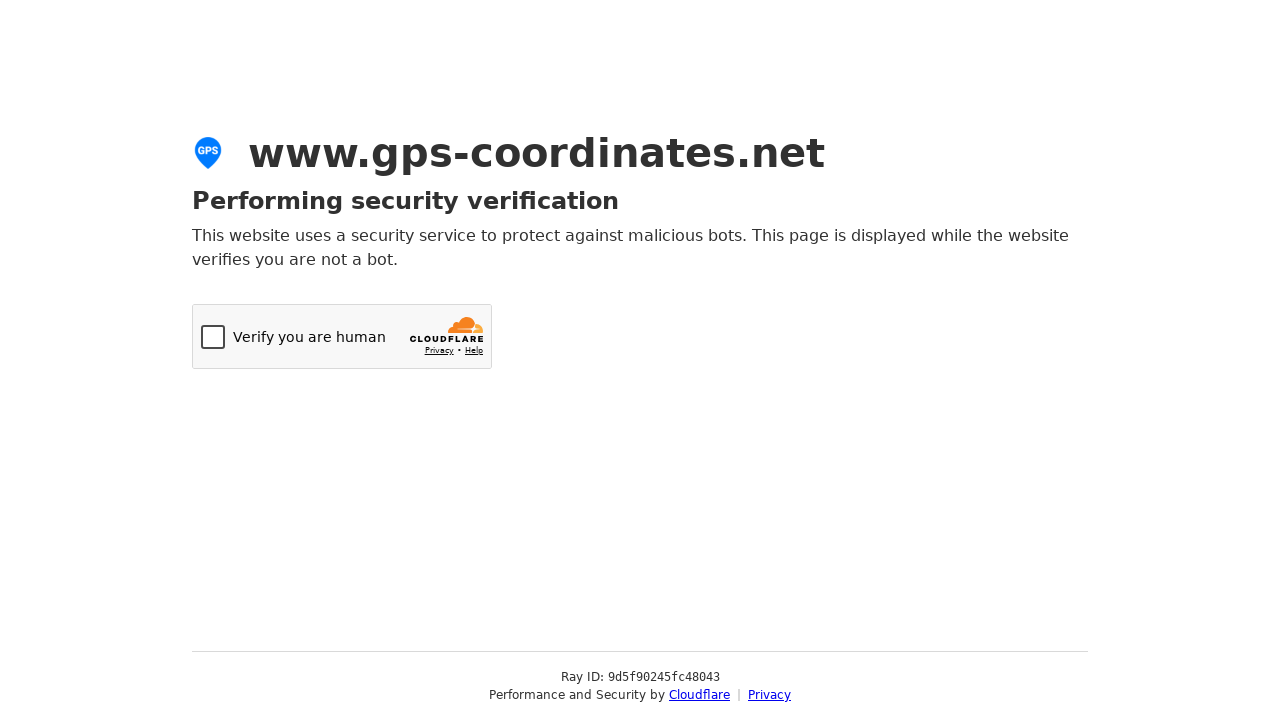